Simple navigation test that opens the Okta homepage

Starting URL: https://okta.com

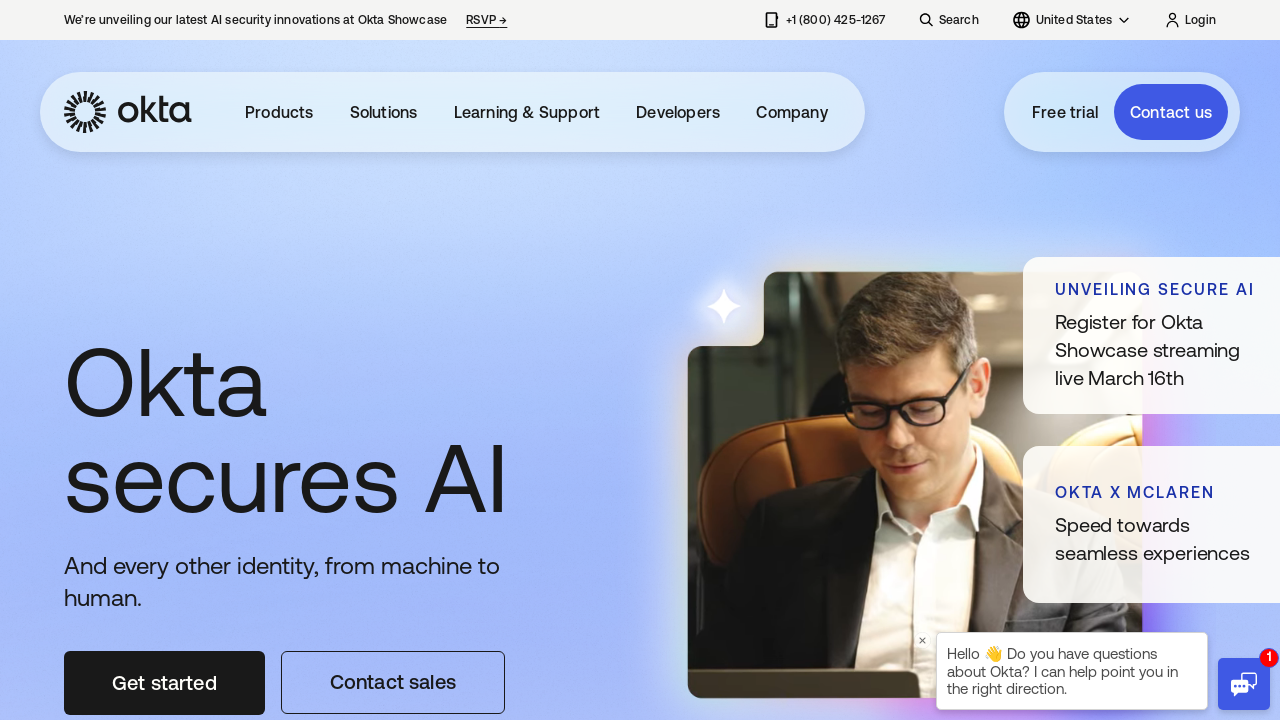

Okta homepage loaded at https://okta.com
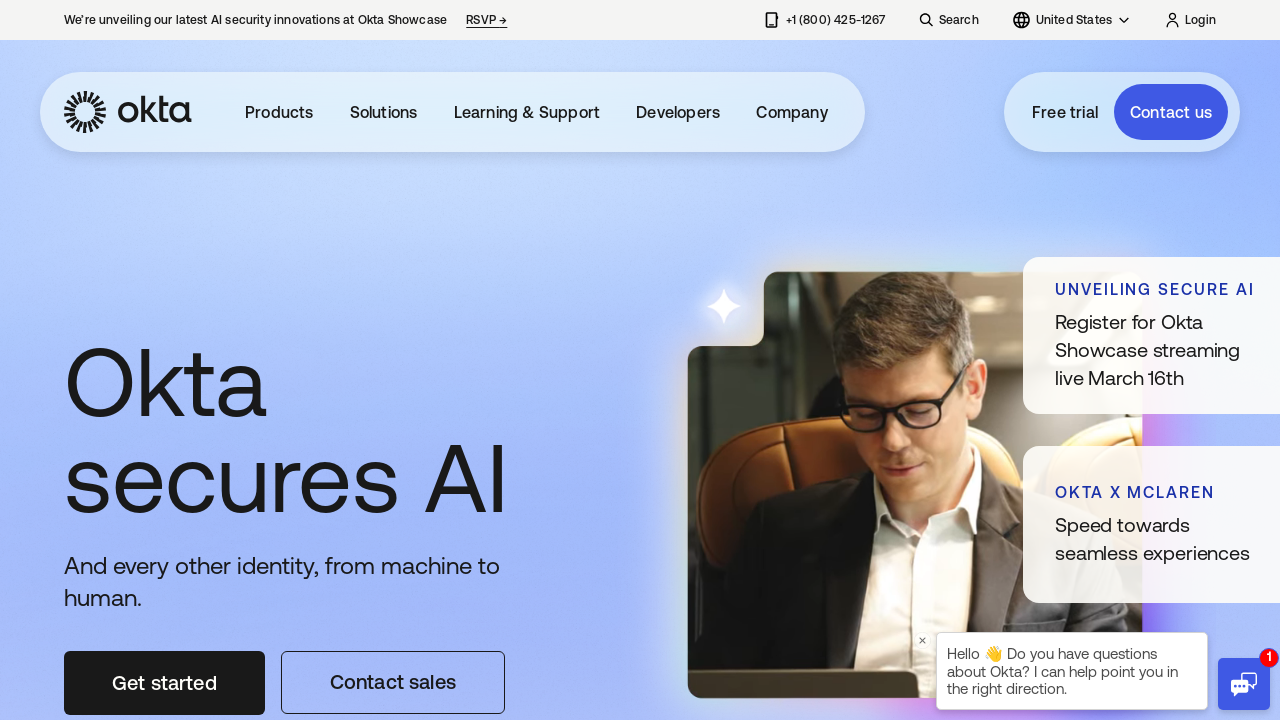

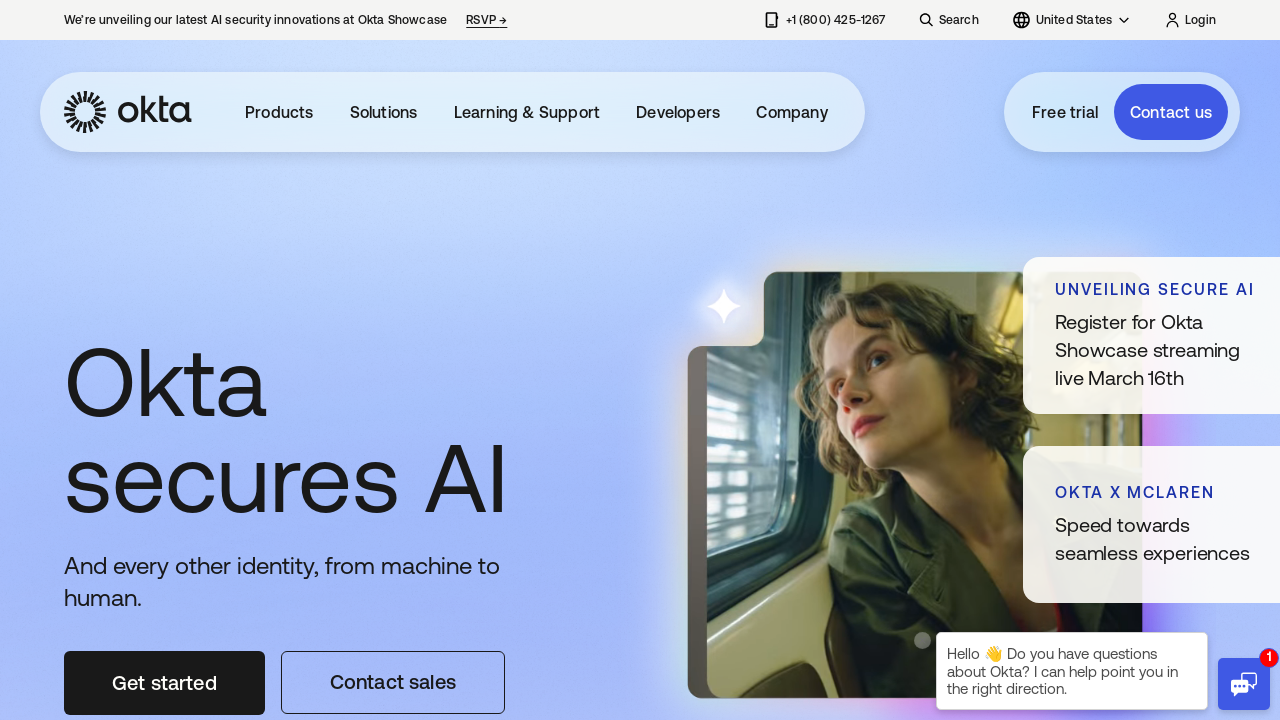